Verifies mouse hover functionality over images on the mouse-over page, checking that text appears when hovering

Starting URL: https://bonigarcia.dev/selenium-webdriver-java/

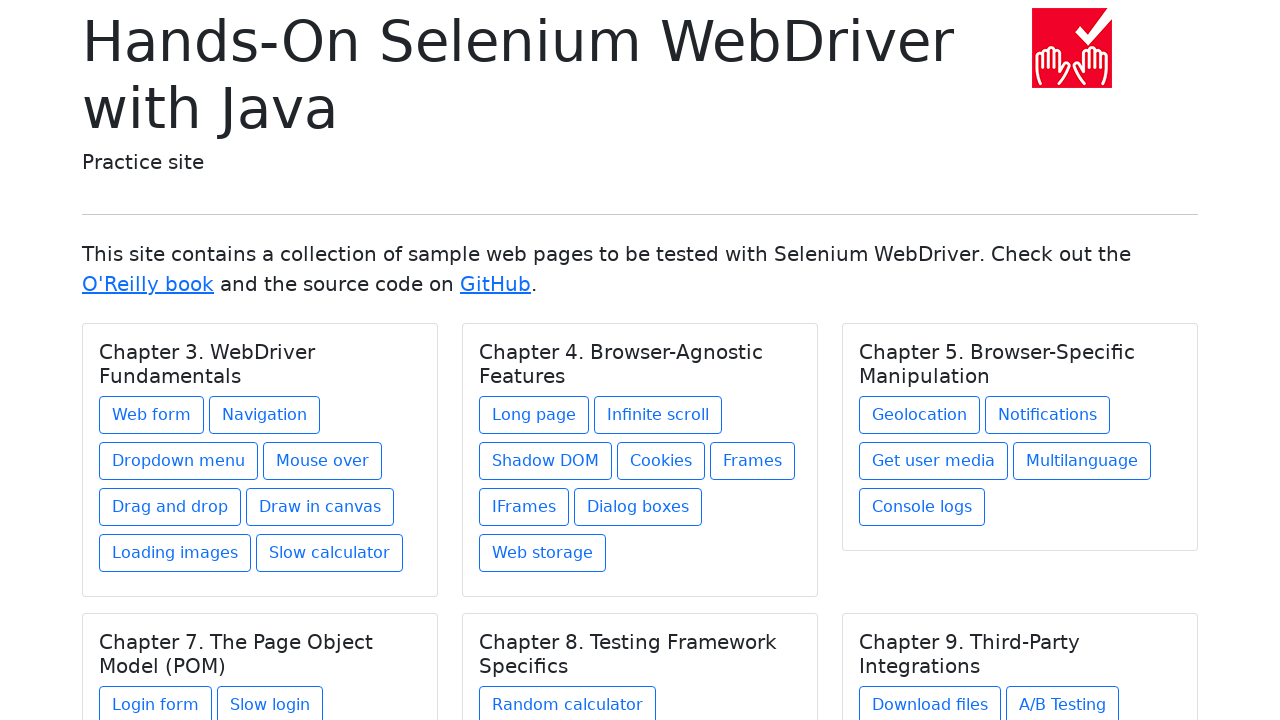

Clicked link to navigate to mouse-over page at (322, 461) on xpath=//a[@href = 'mouse-over.html']
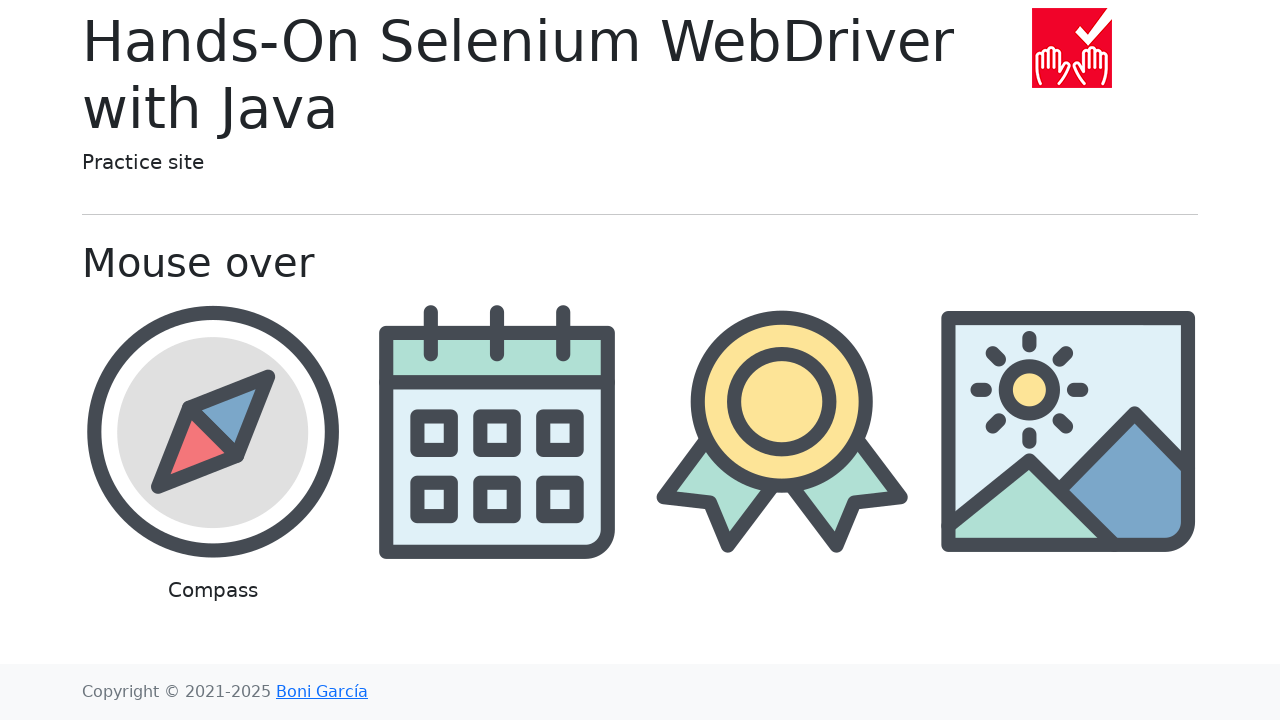

Mouse-over hover elements loaded on page
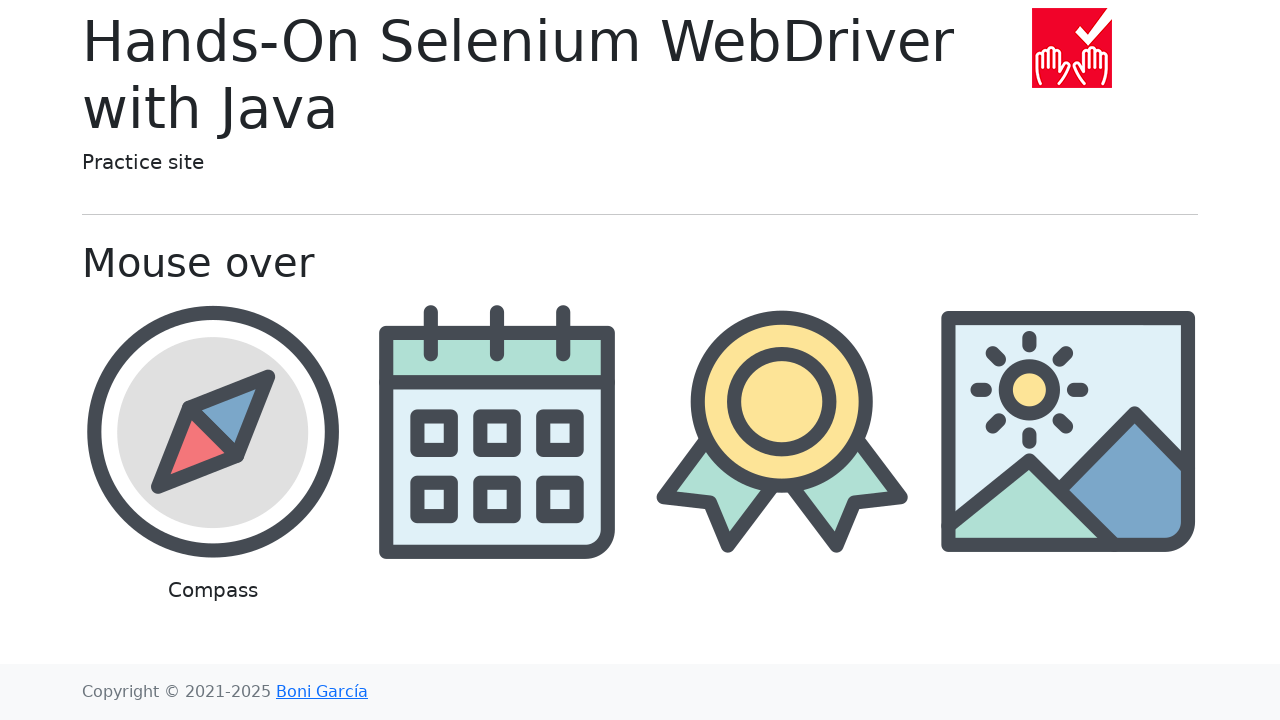

Hovered over image 1 to trigger hover effect at (212, 431) on .figure.text-center.col-3.py-2 >> nth=0 >> .img-fluid
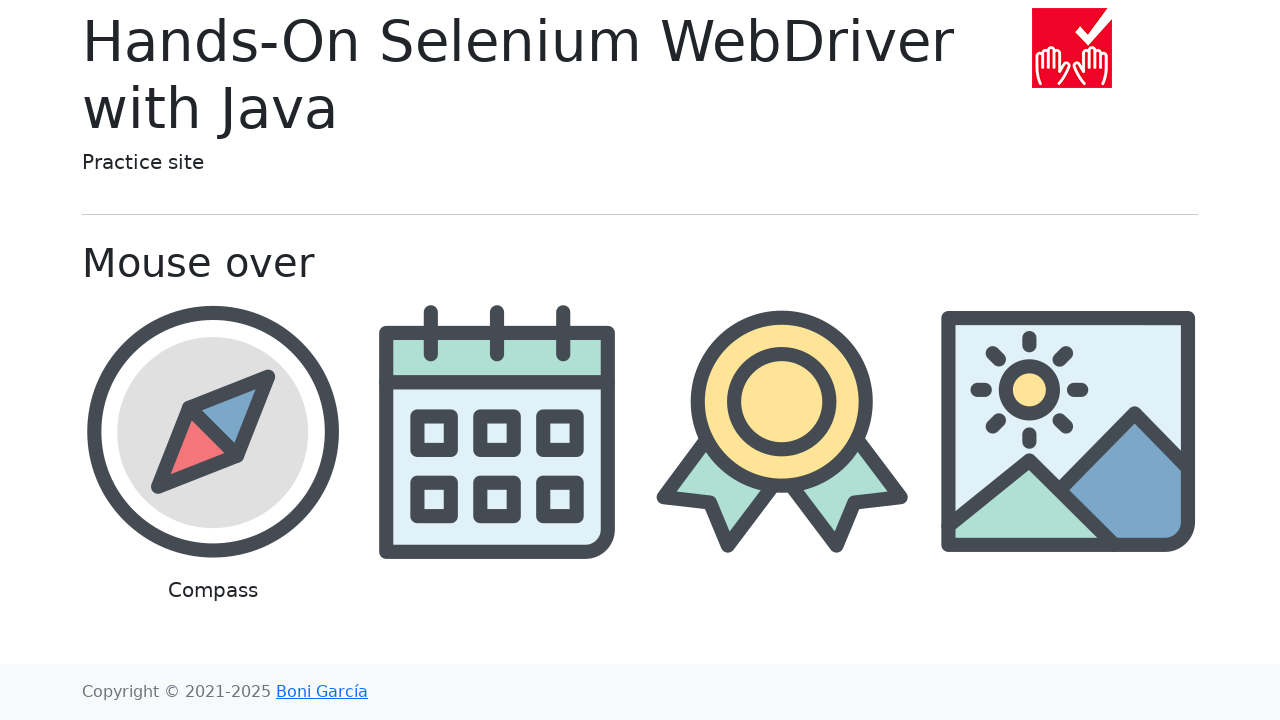

Verified text element is visible for image 1
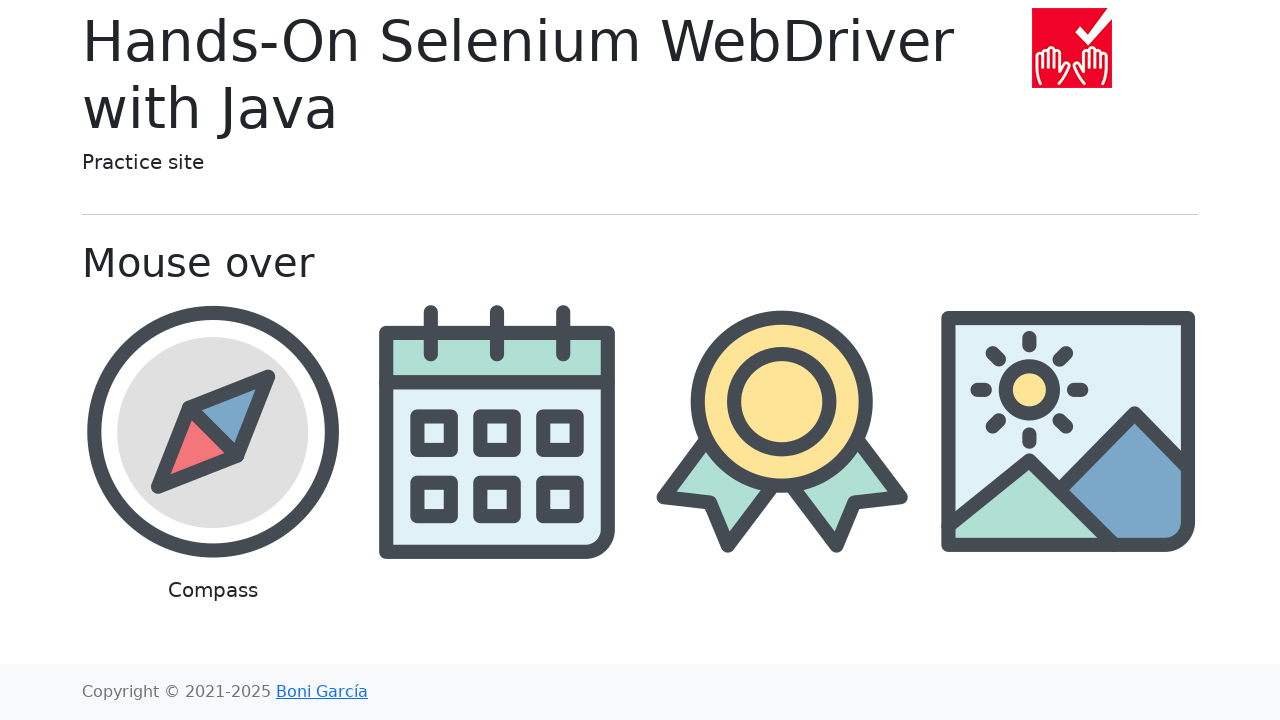

Verified text 'Compass' appears when hovering over image 1
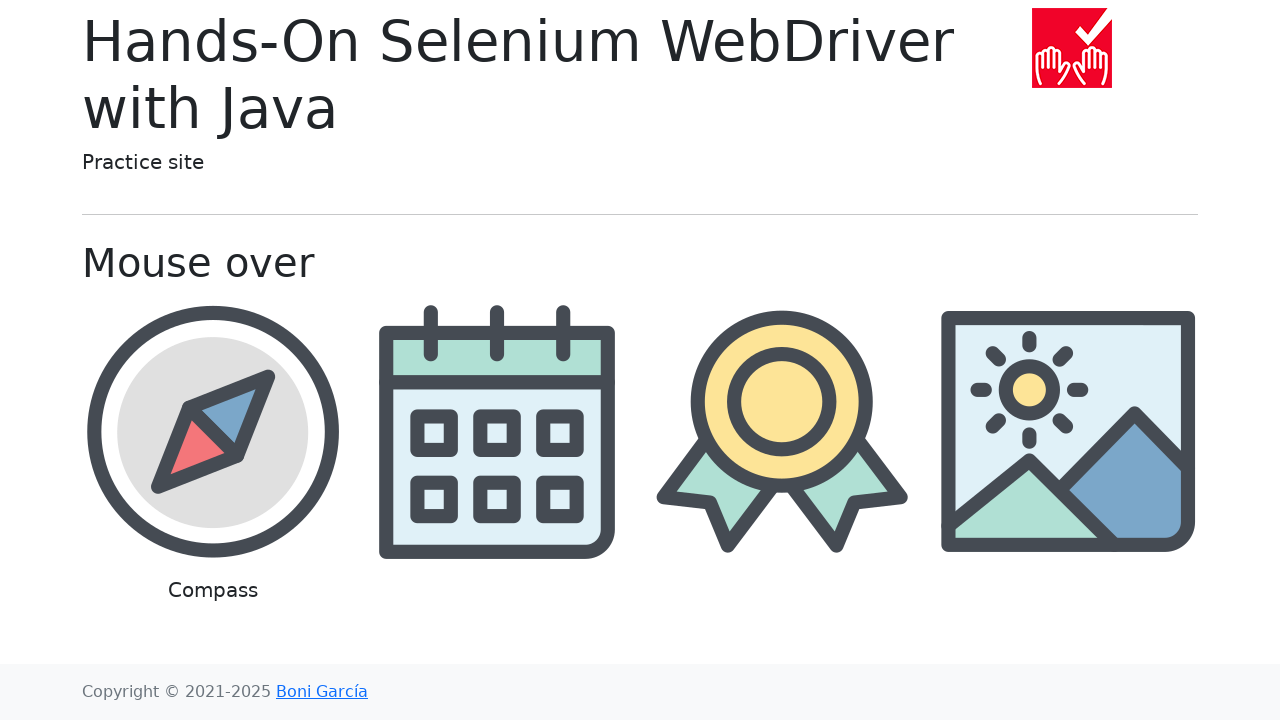

Hovered over image 2 to trigger hover effect at (498, 431) on .figure.text-center.col-3.py-2 >> nth=1 >> .img-fluid
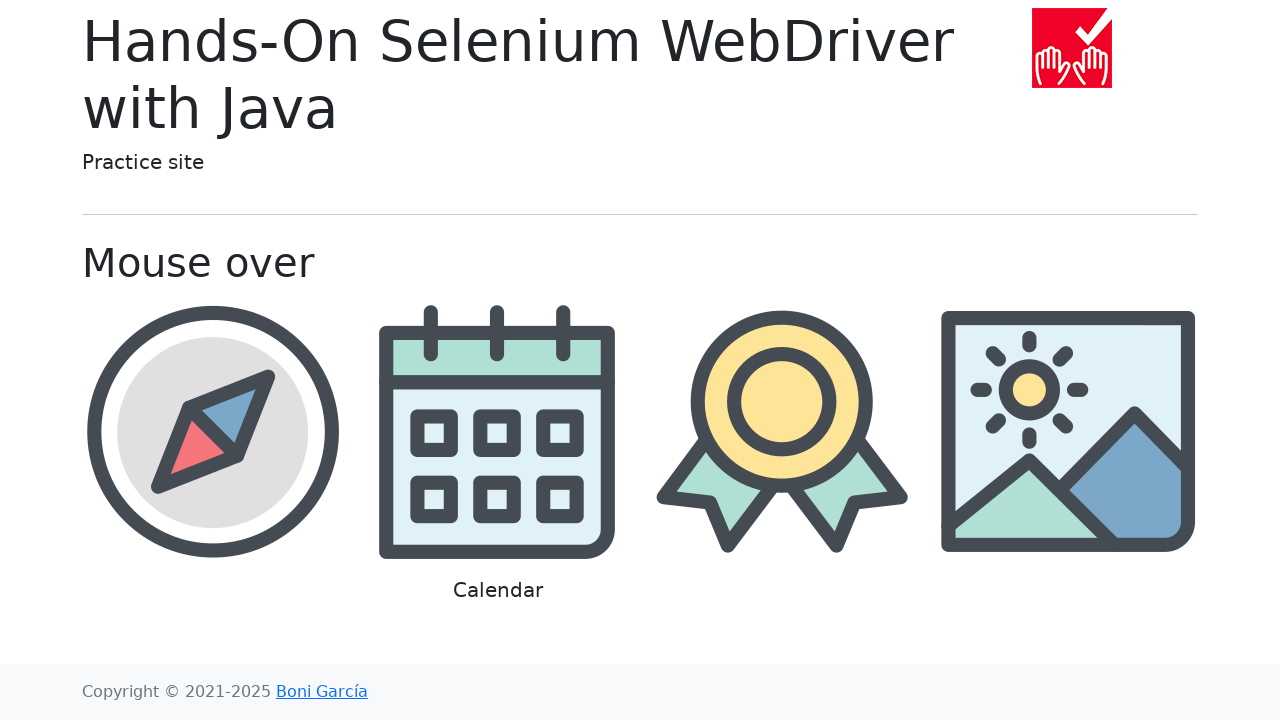

Verified text element is visible for image 2
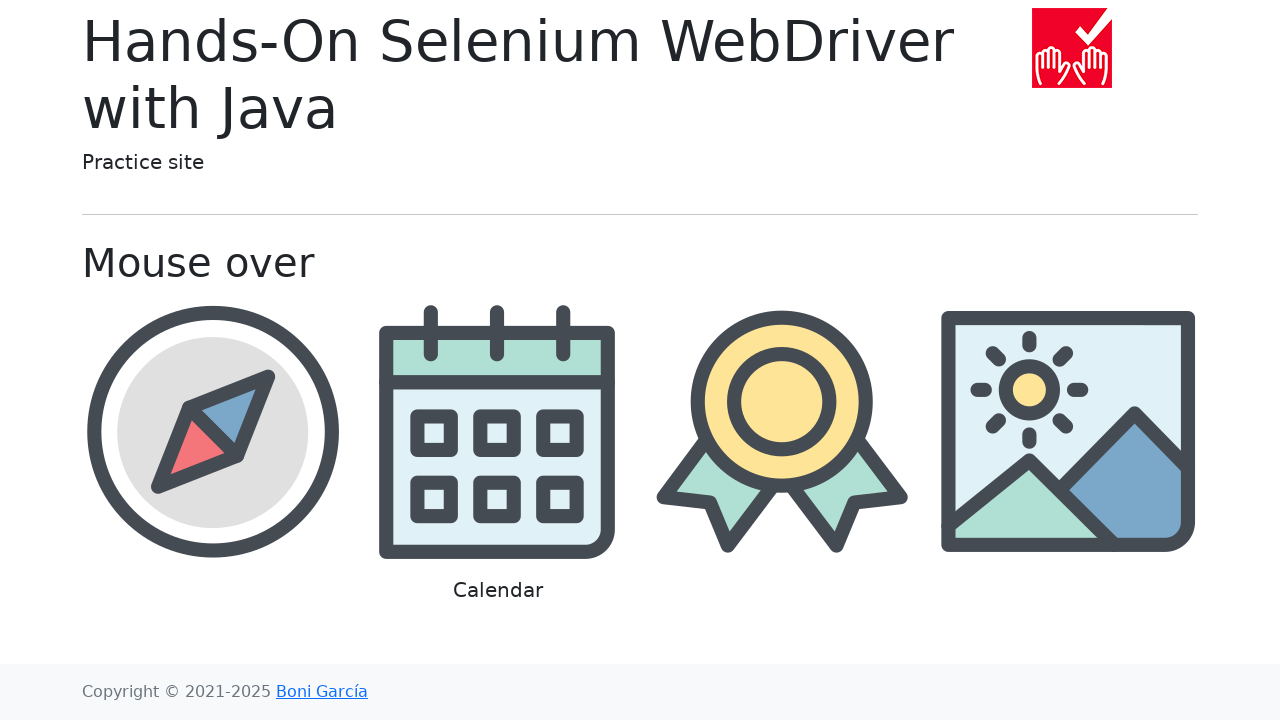

Verified text 'Calendar' appears when hovering over image 2
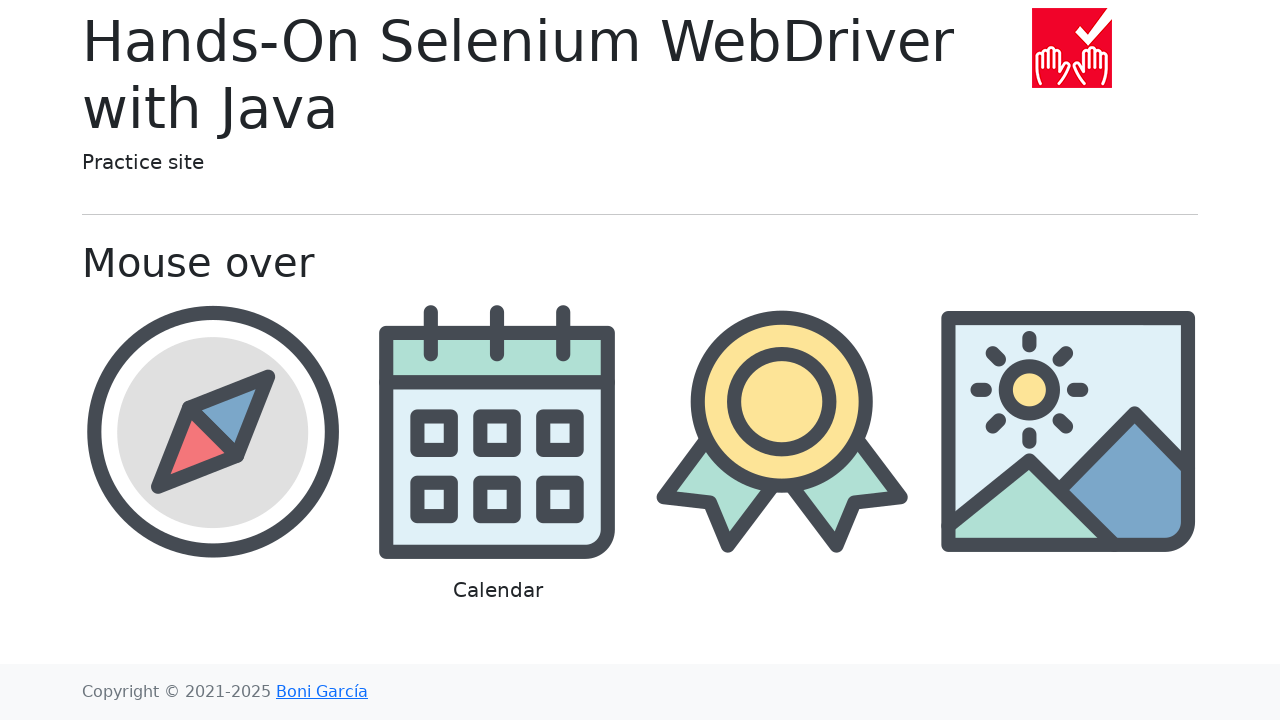

Hovered over image 3 to trigger hover effect at (782, 431) on .figure.text-center.col-3.py-2 >> nth=2 >> .img-fluid
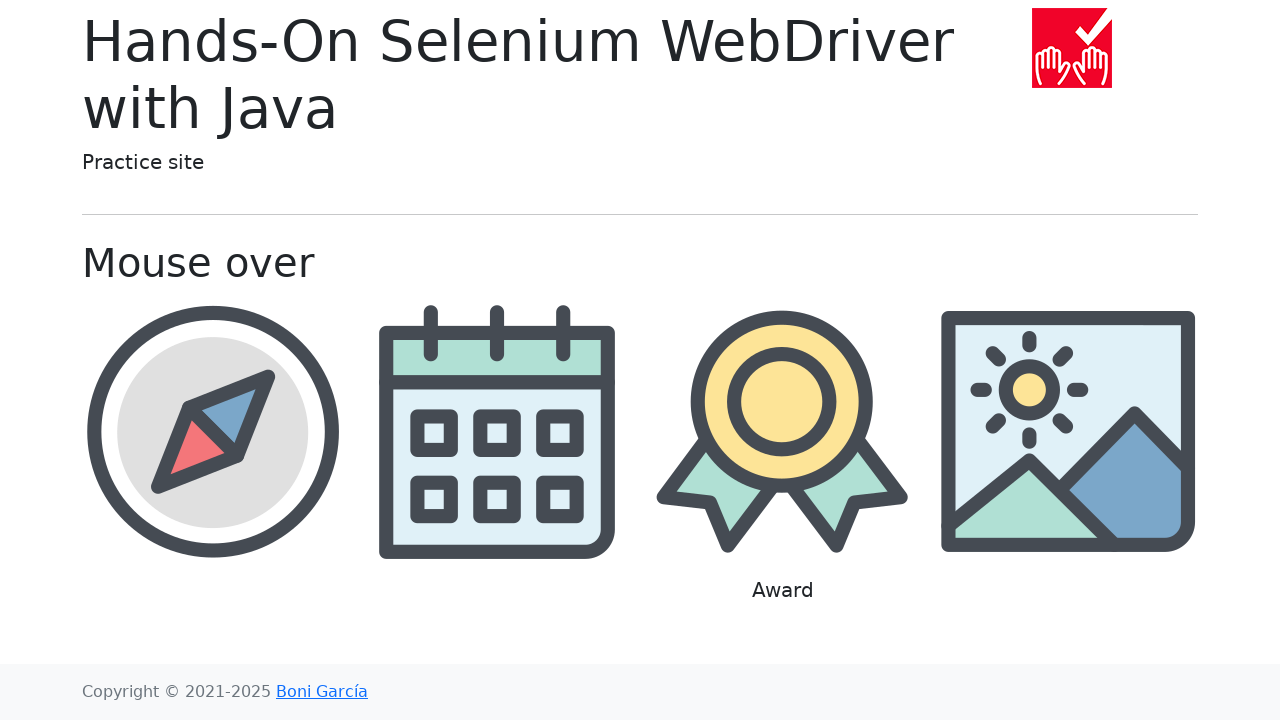

Verified text element is visible for image 3
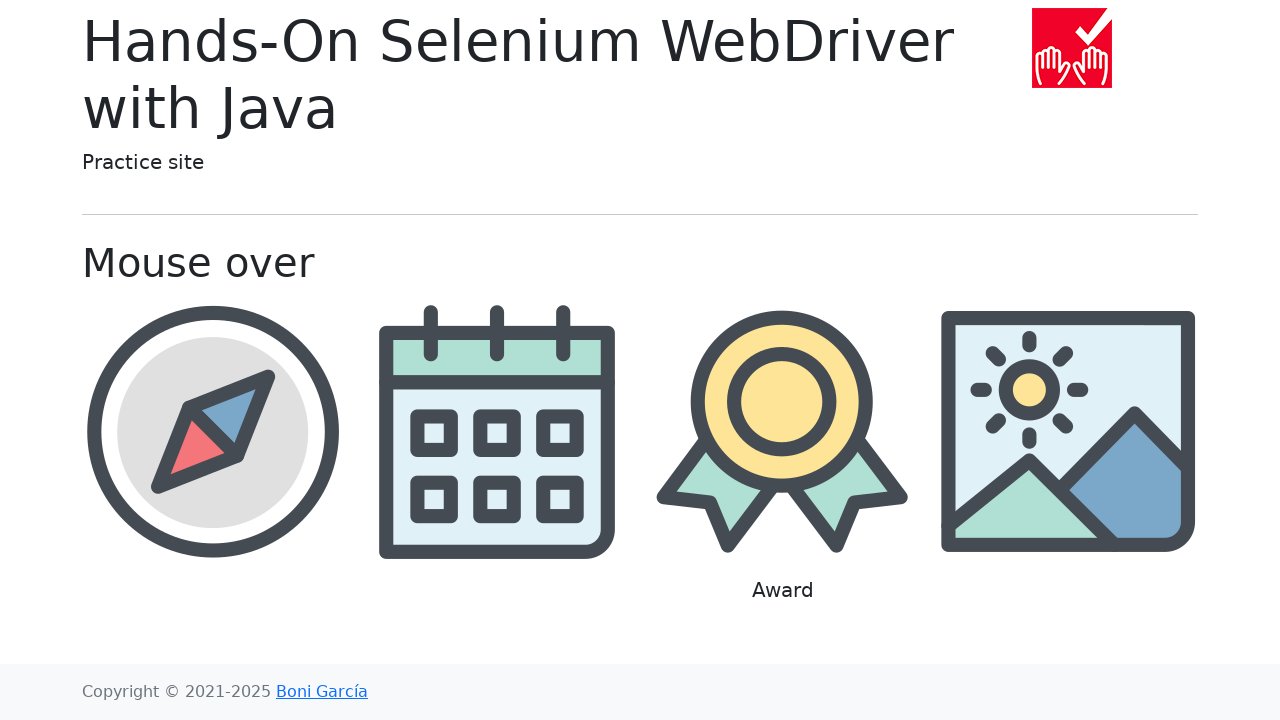

Verified text 'Award' appears when hovering over image 3
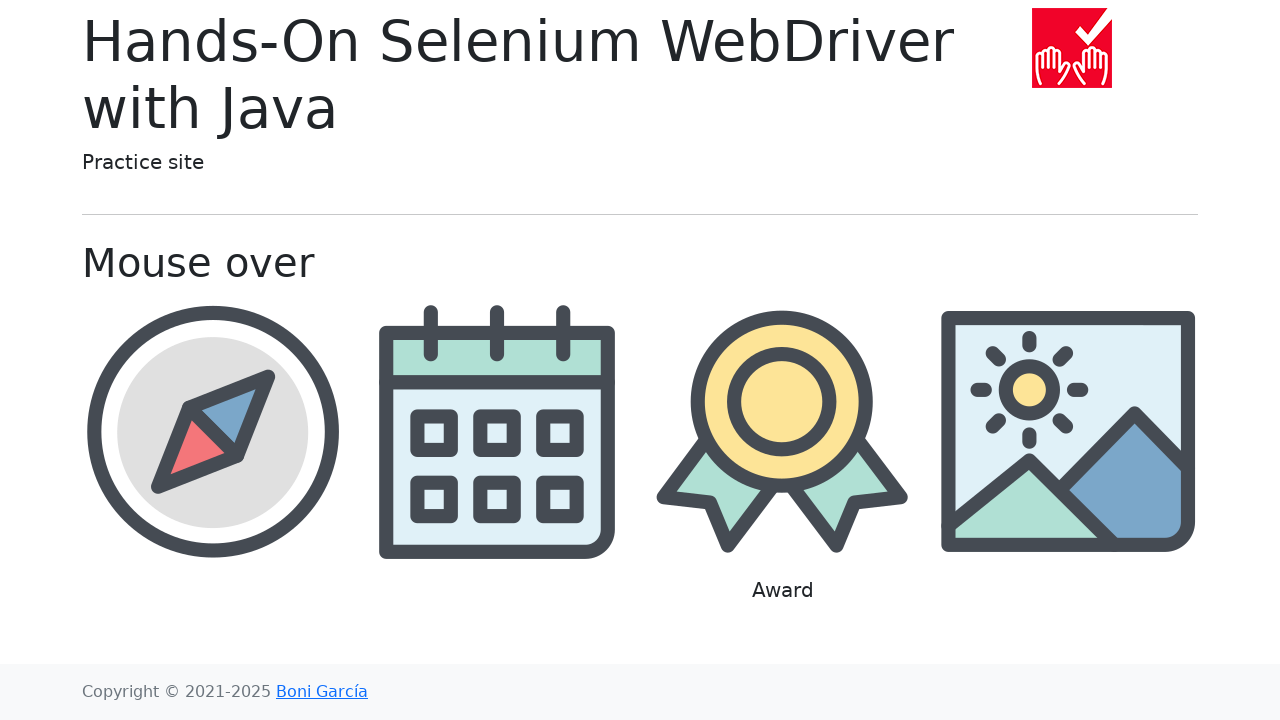

Hovered over image 4 to trigger hover effect at (1068, 431) on .figure.text-center.col-3.py-2 >> nth=3 >> .img-fluid
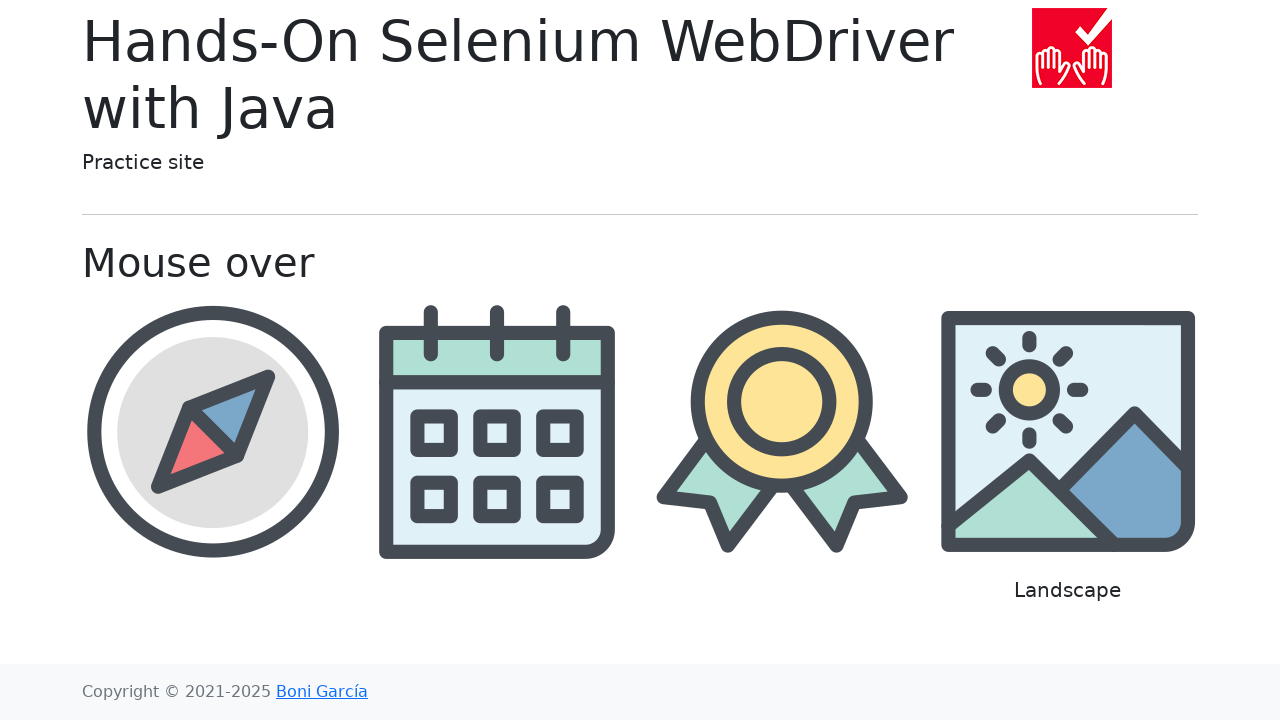

Verified text element is visible for image 4
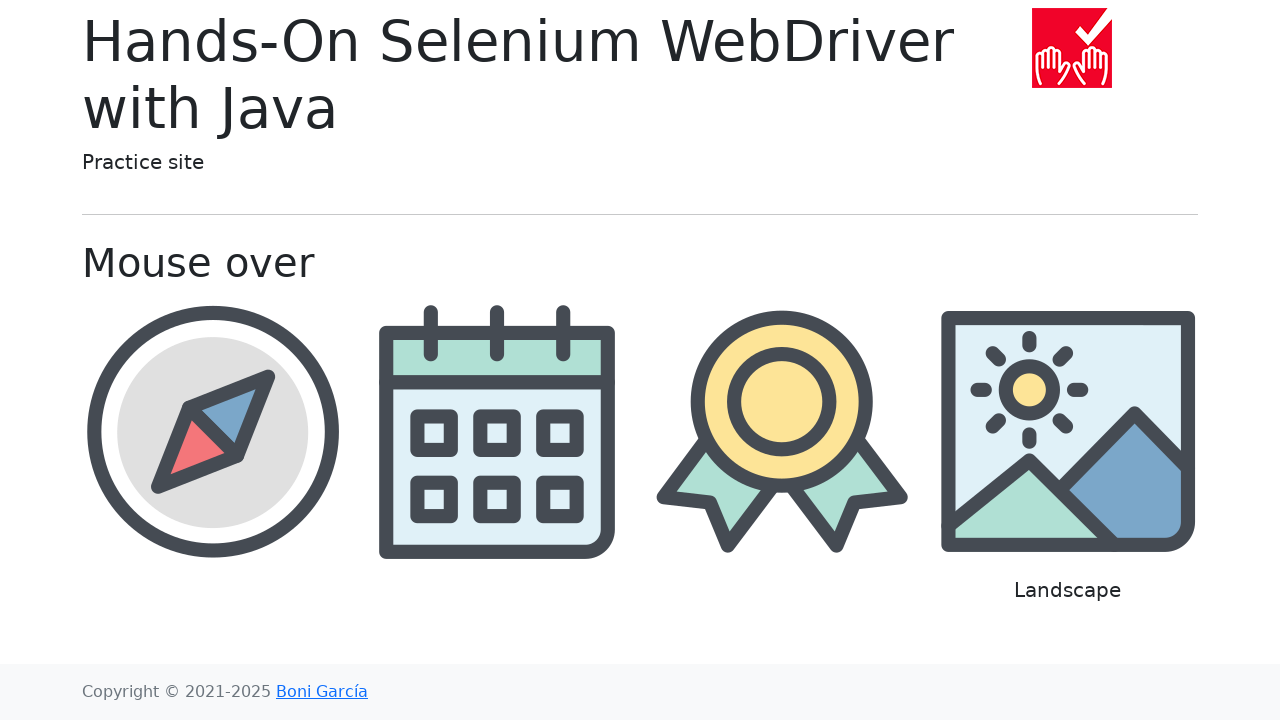

Verified text 'Landscape' appears when hovering over image 4
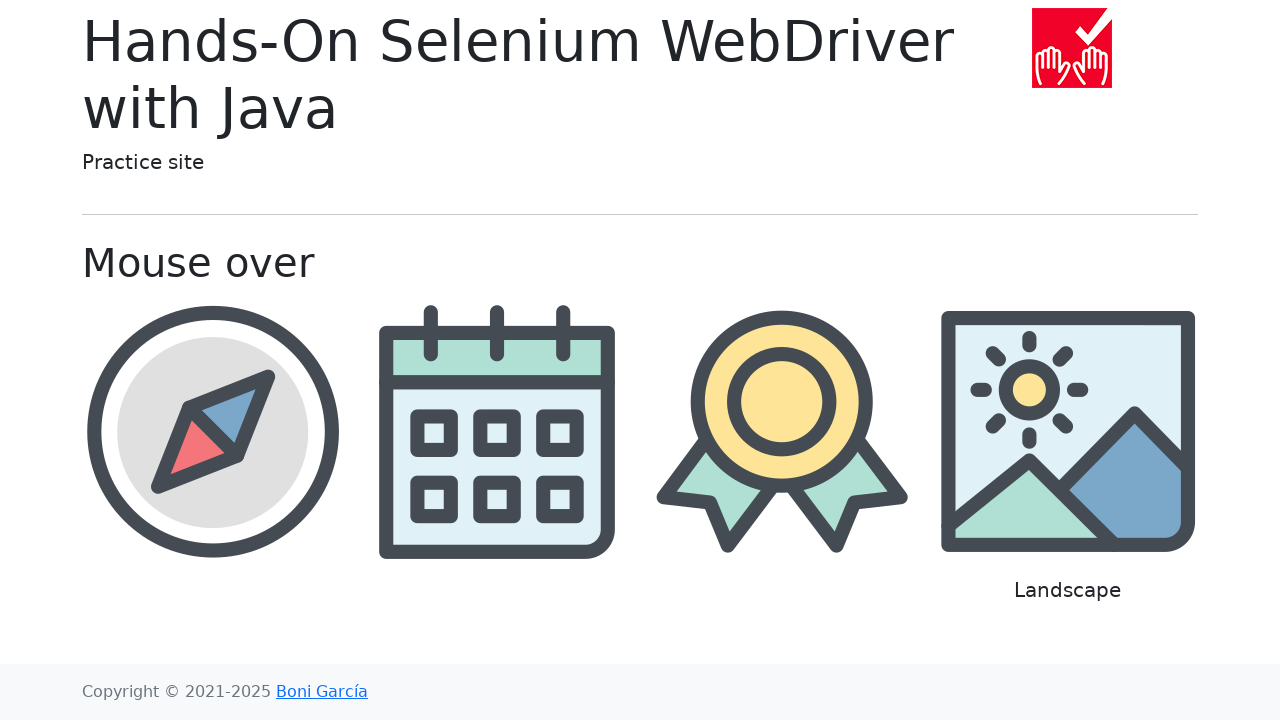

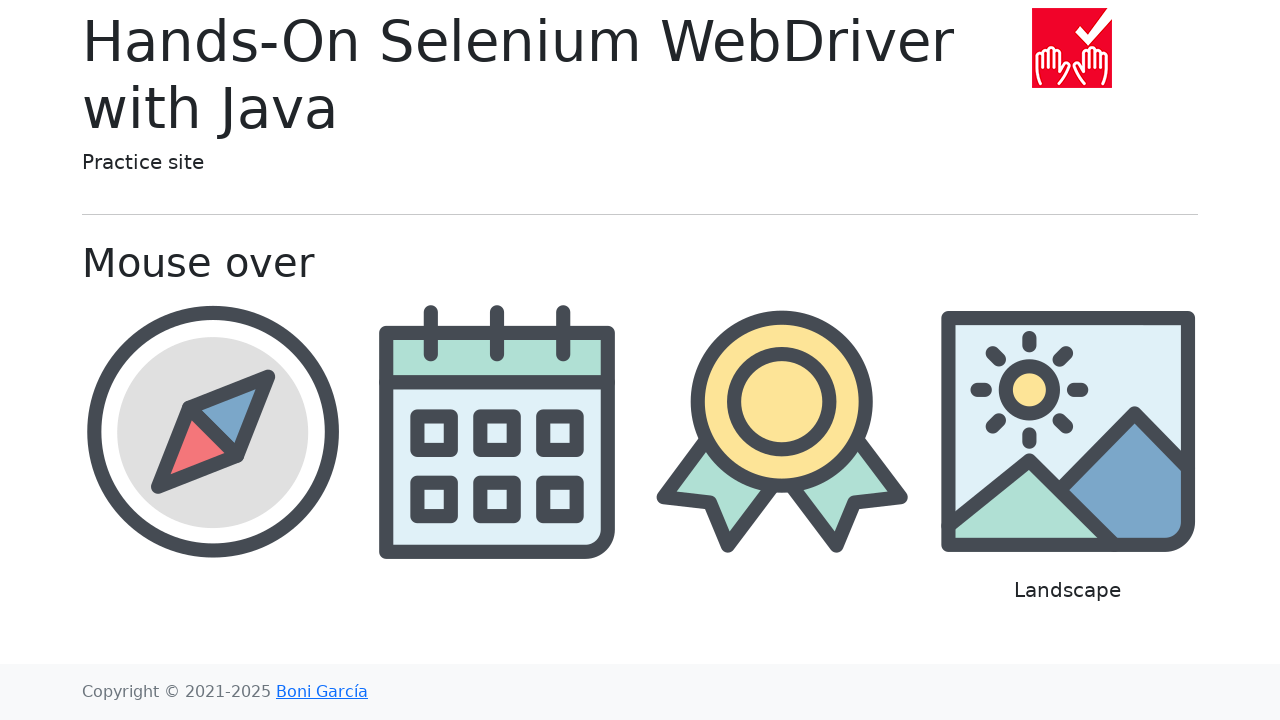